Tests date picker functionality by opening a calendar popup, selecting a specific year (2021), month (November), and day (18), then verifying the selected date appears in the input field.

Starting URL: https://demo.automationtesting.in/Datepicker.html

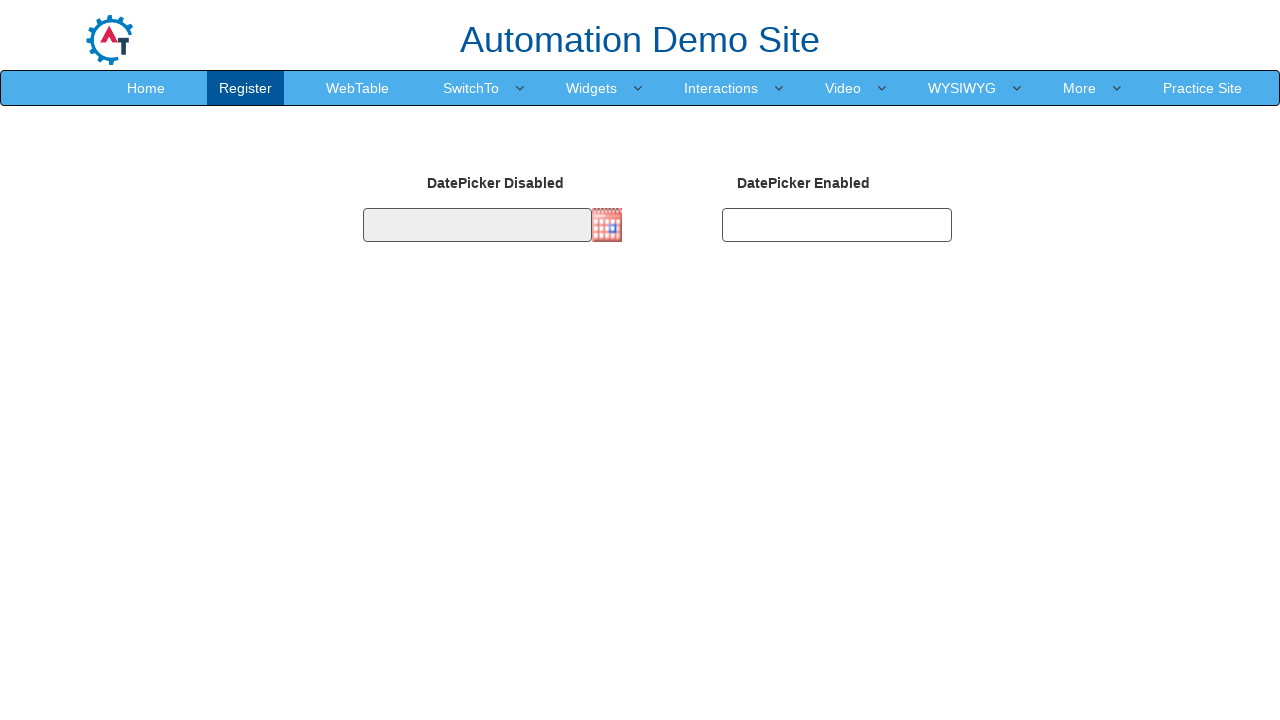

Clicked on date input box to open calendar popup at (837, 225) on xpath=//*[@id='datepicker2']
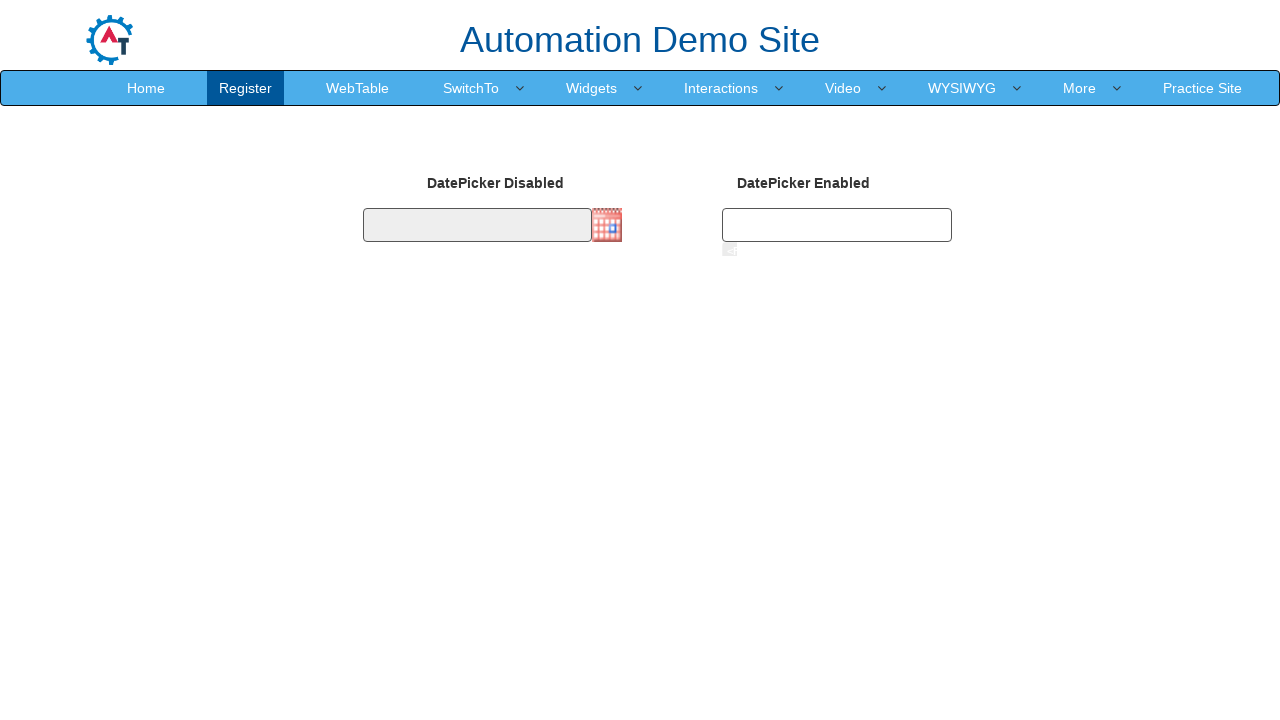

Calendar popup appeared with year selector visible
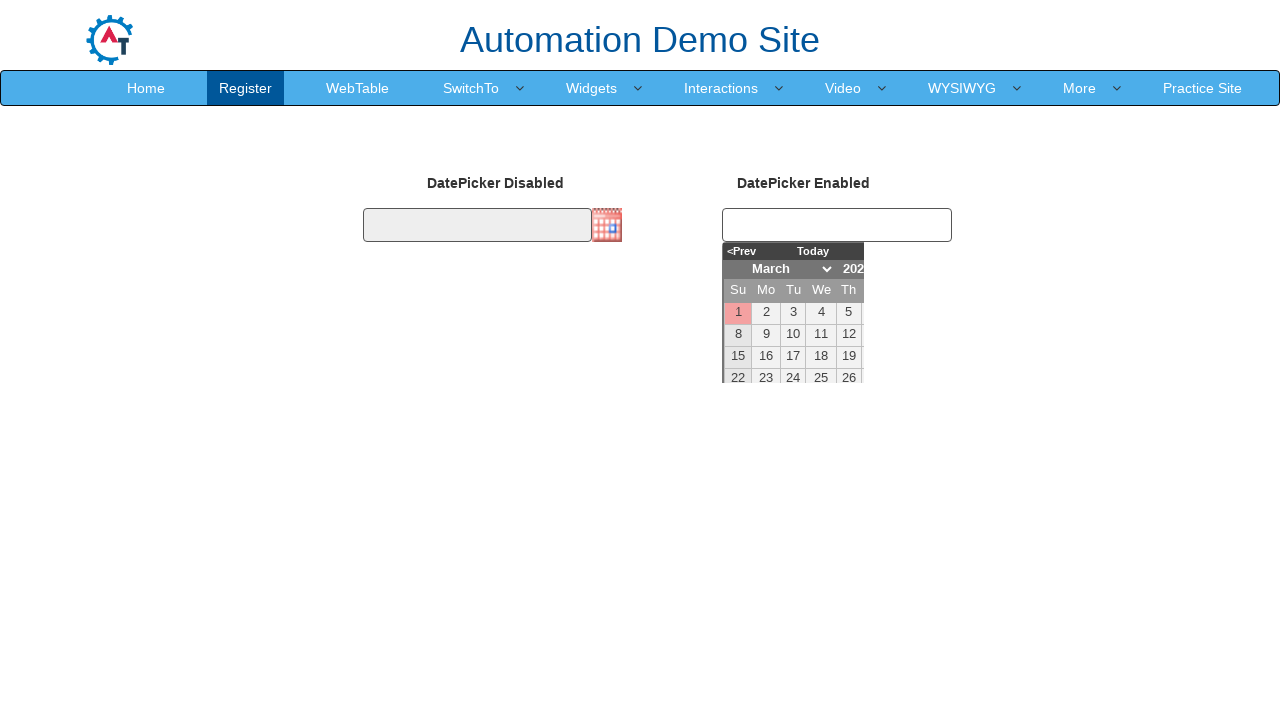

Clicked on year selector dropdown at (863, 269) on select[title='Change the year']
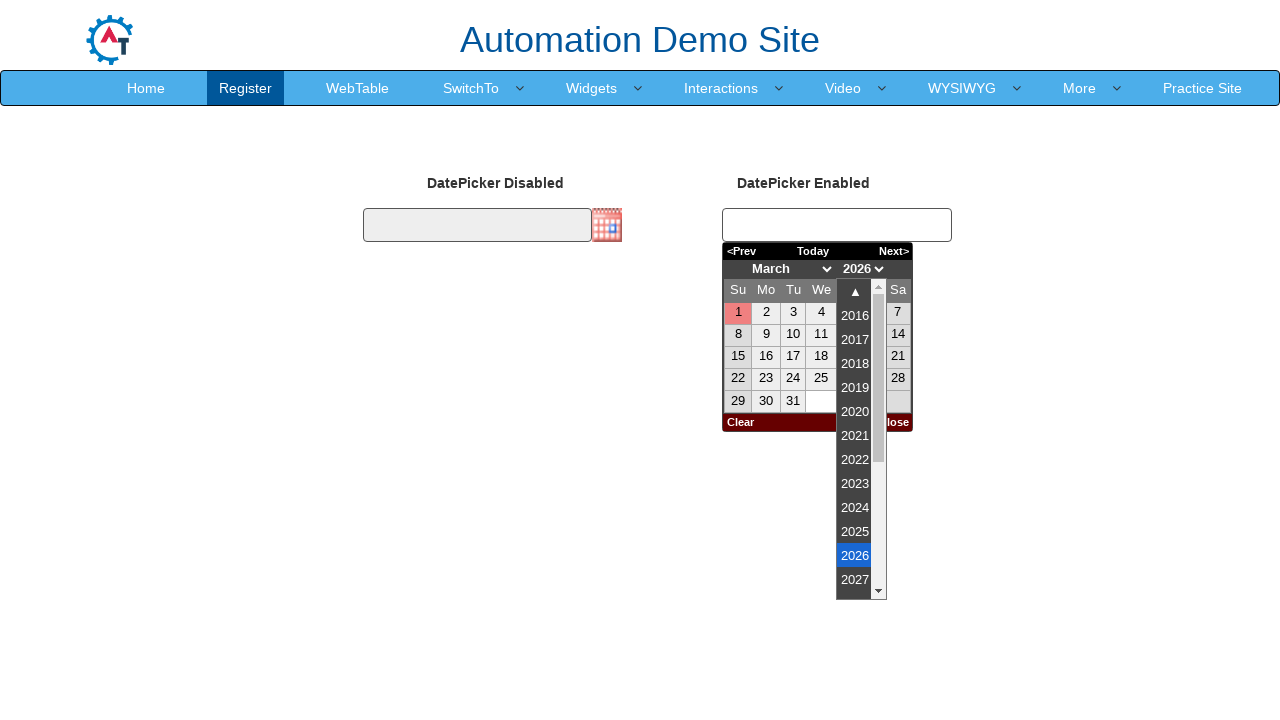

Selected year 2021 from dropdown on select[title='Change the year']
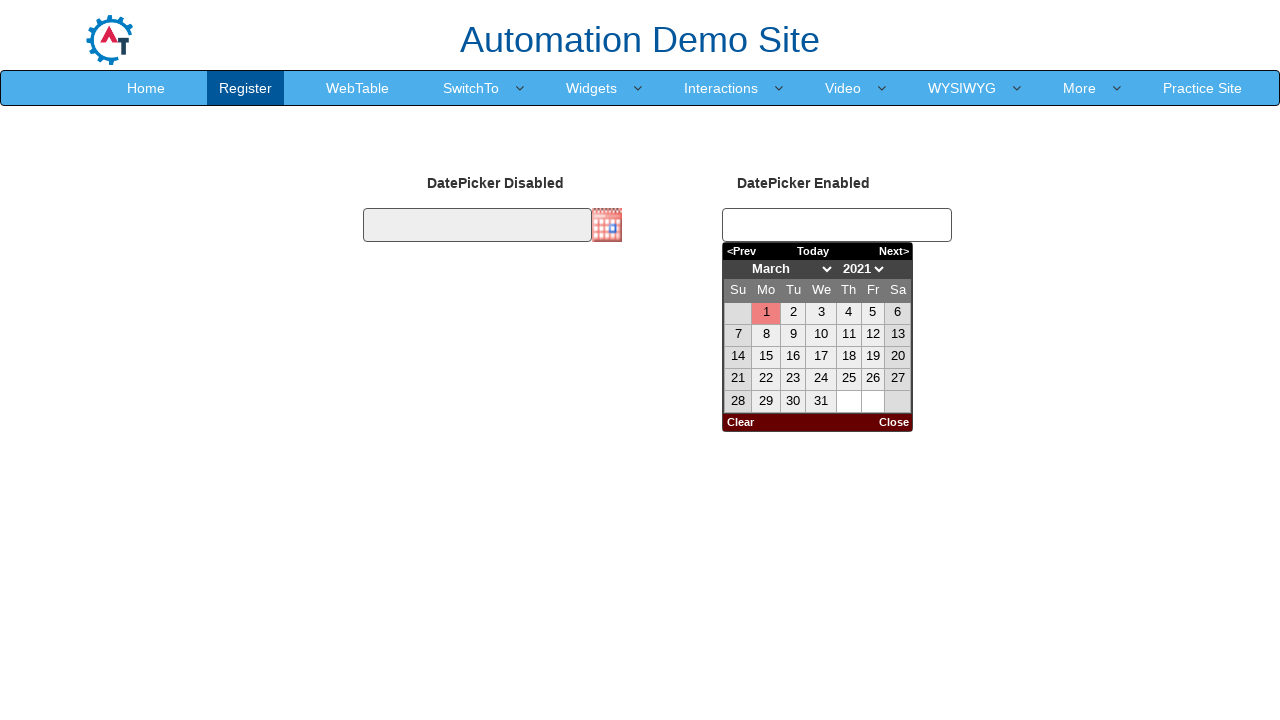

Clicked on month selector dropdown at (792, 269) on select[title='Change the month']
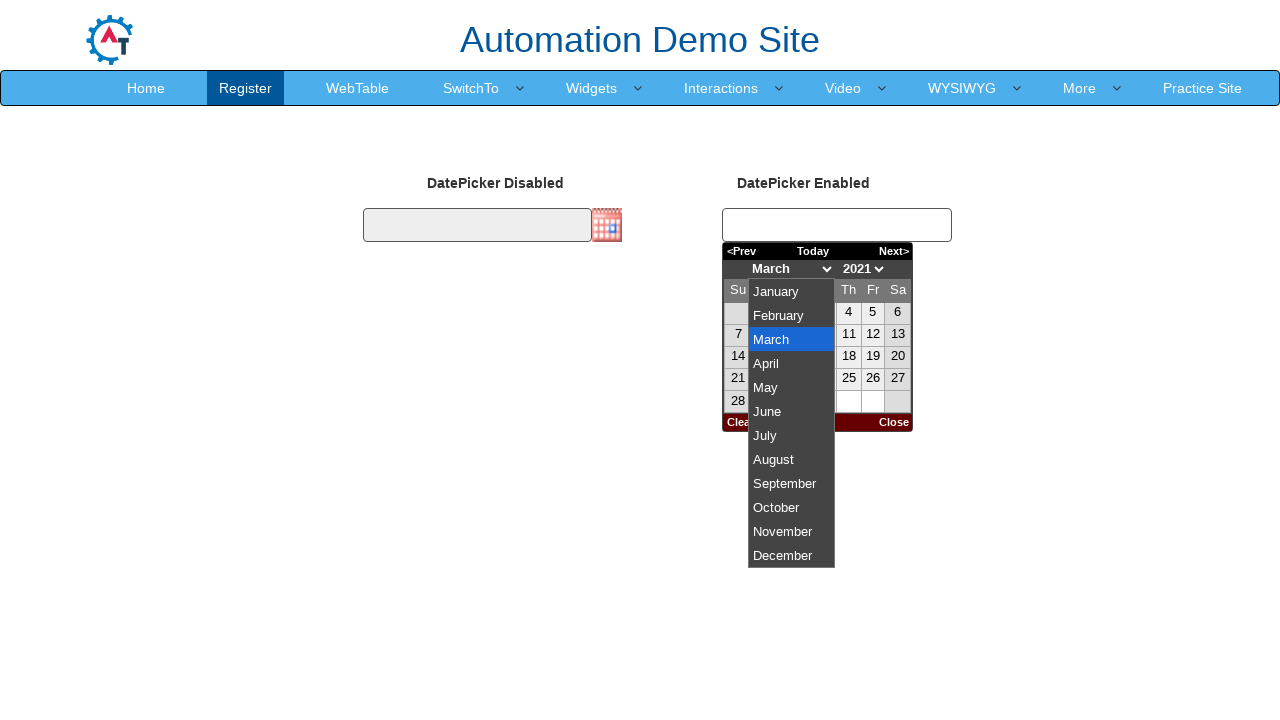

Selected November 2021 from month dropdown on select[title='Change the month']
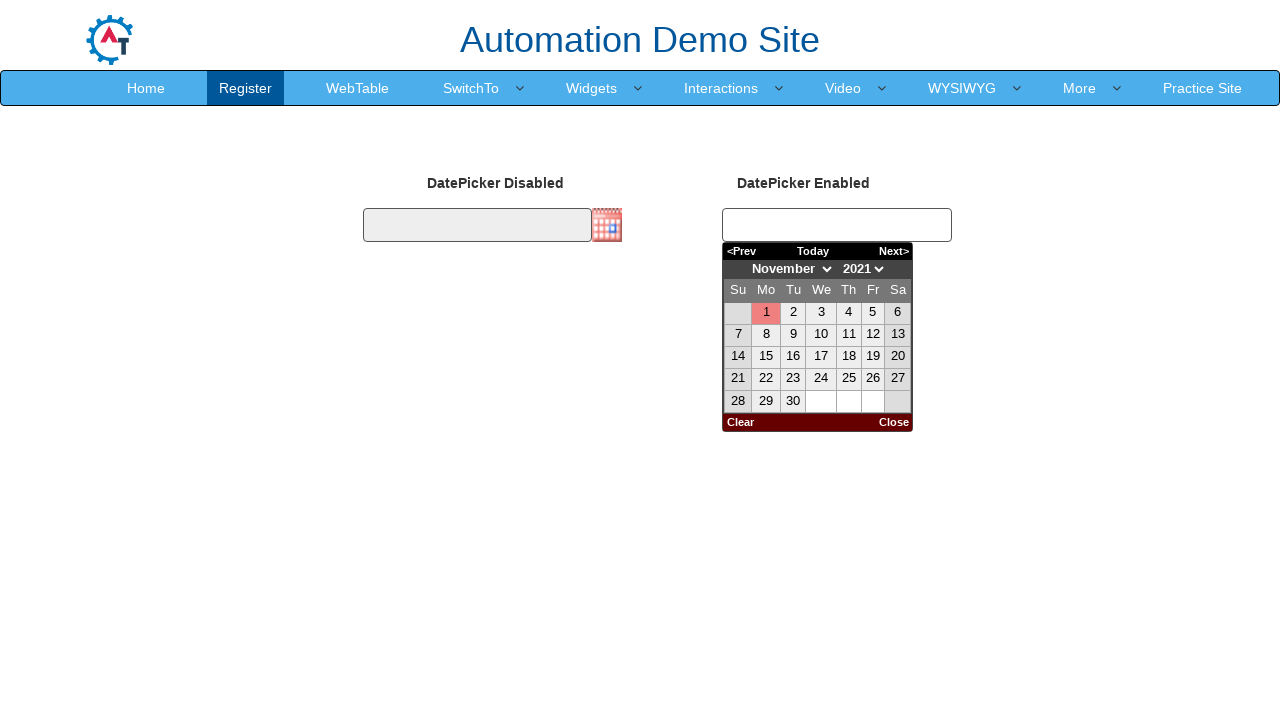

Clicked on day 18 to select the date at (849, 357) on a[title='Select Thursday, Nov 18, 2021']
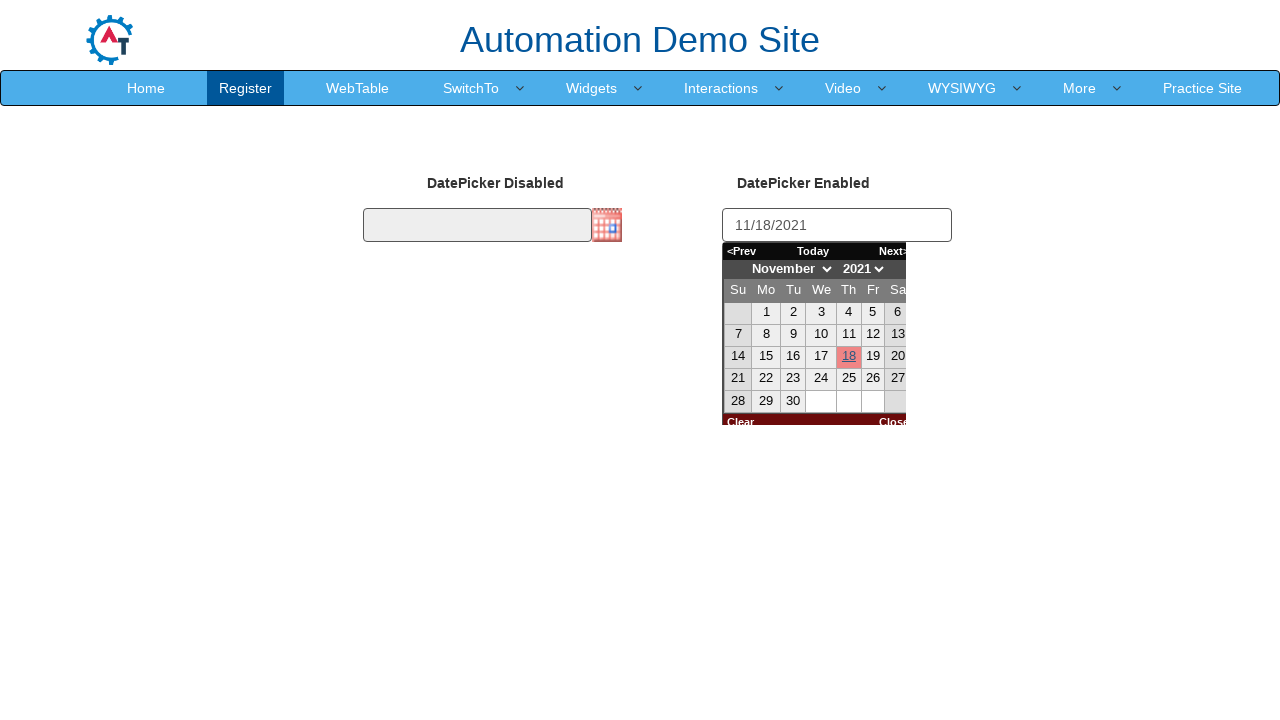

Verified that date input field contains selected date: 11/18/2021
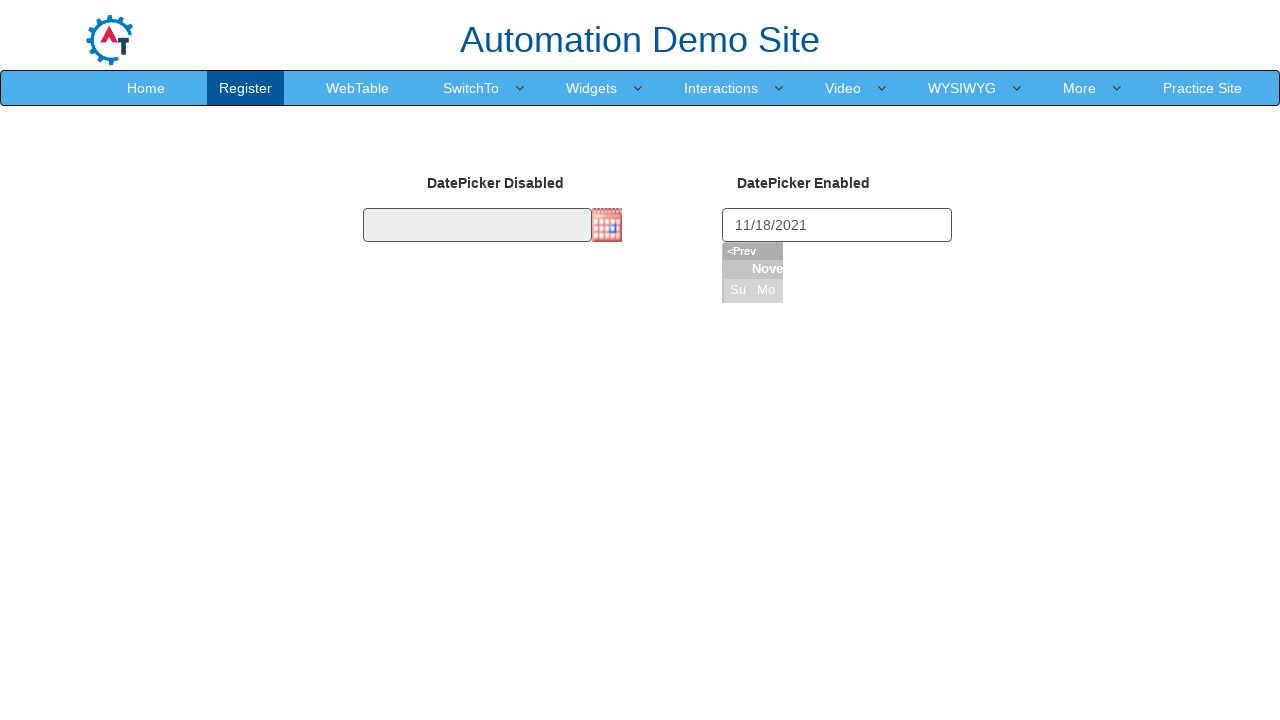

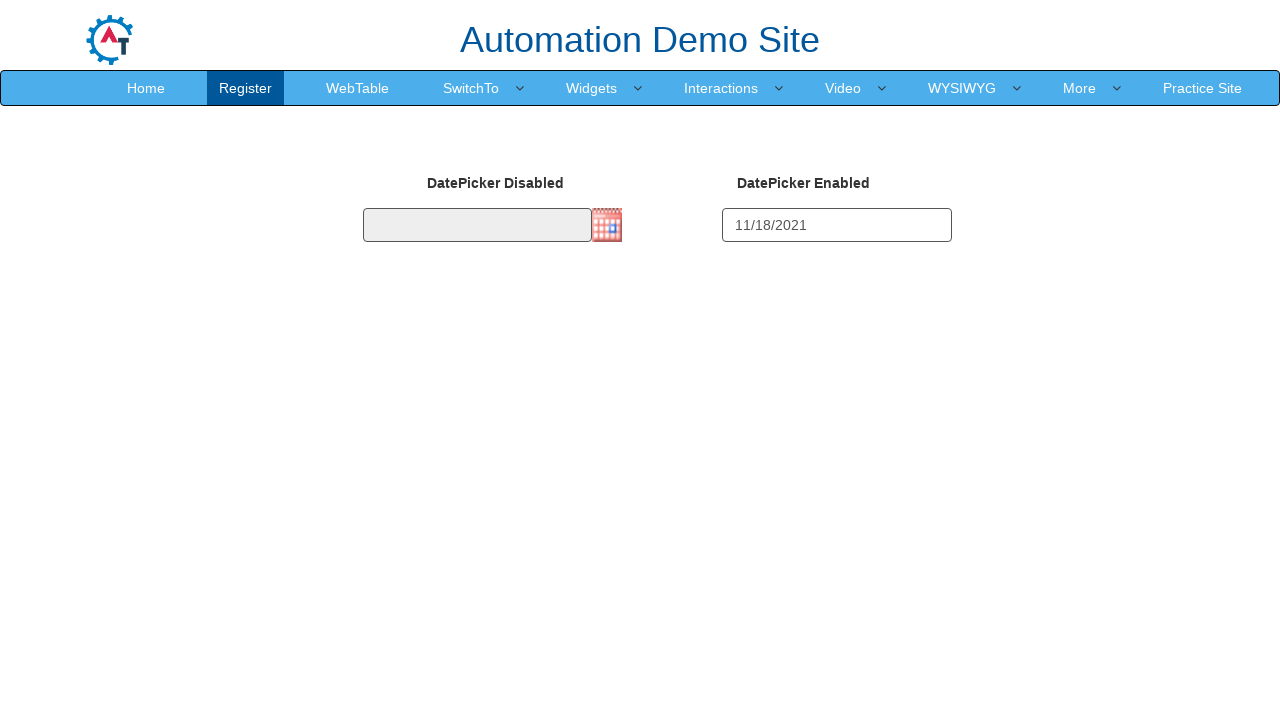